Navigates to AJIO online store homepage and waits for the page to load

Starting URL: https://www.ajio.com/

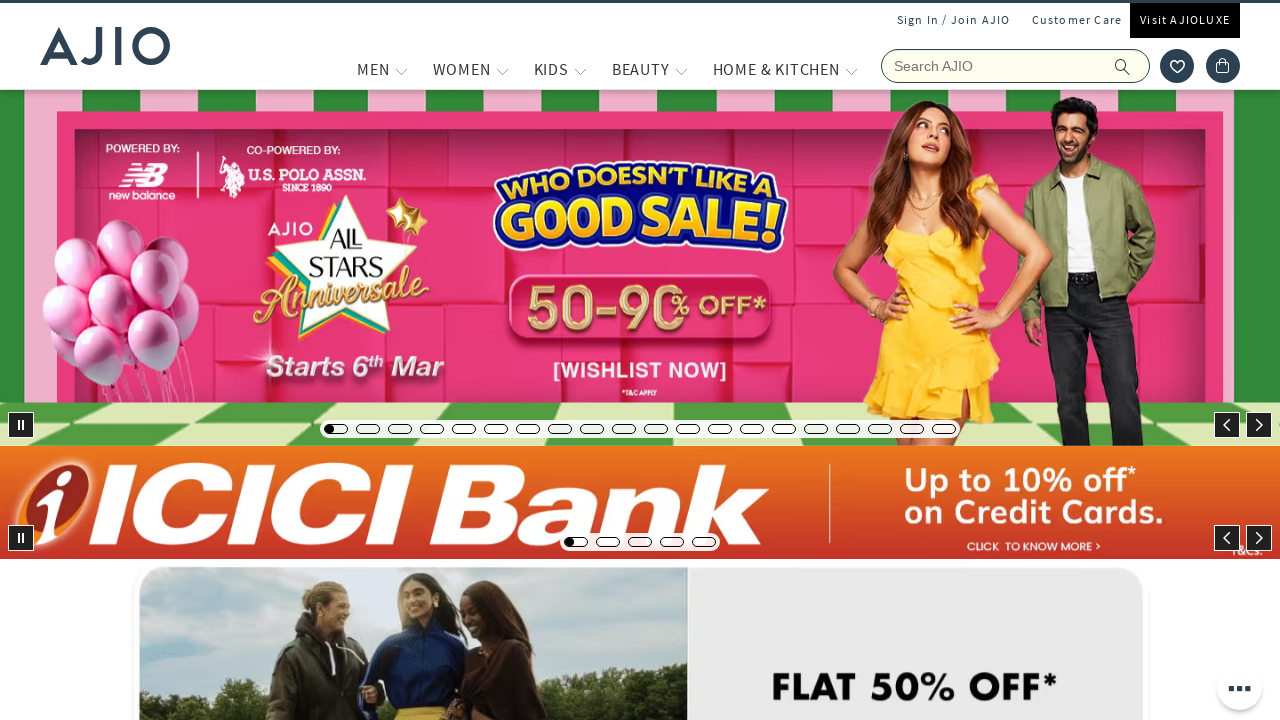

Waited for page to load with networkidle state
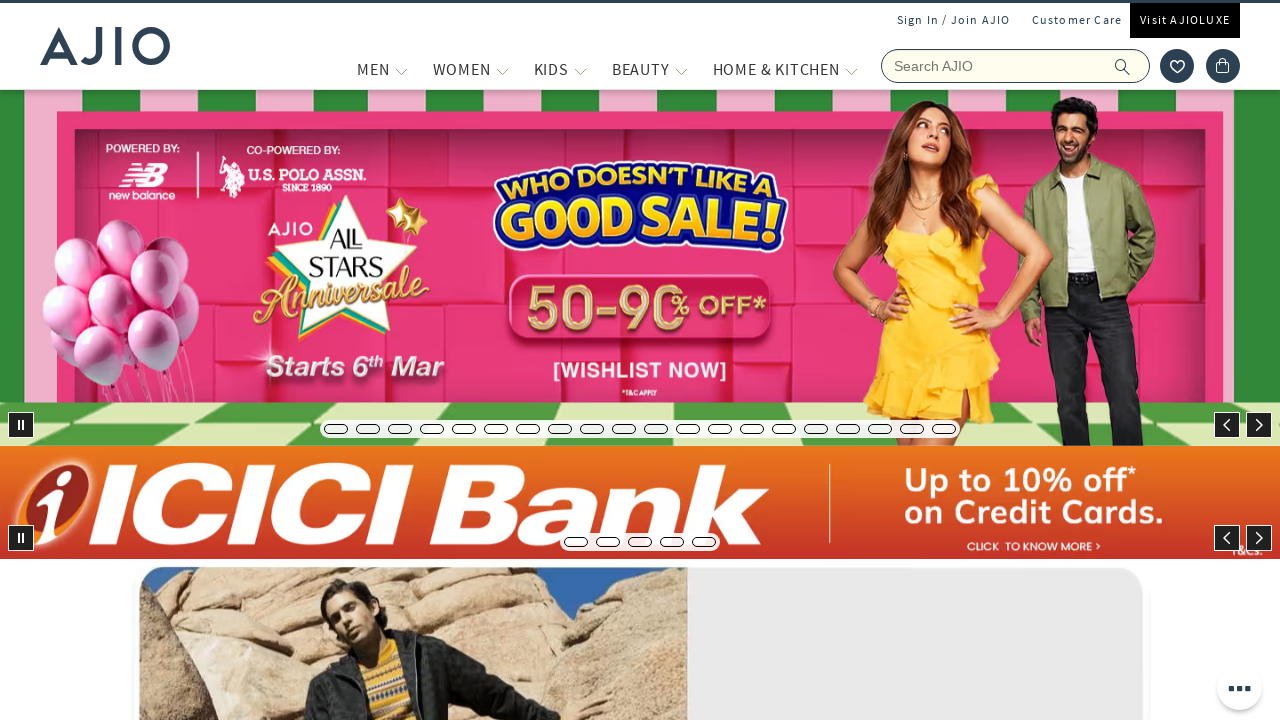

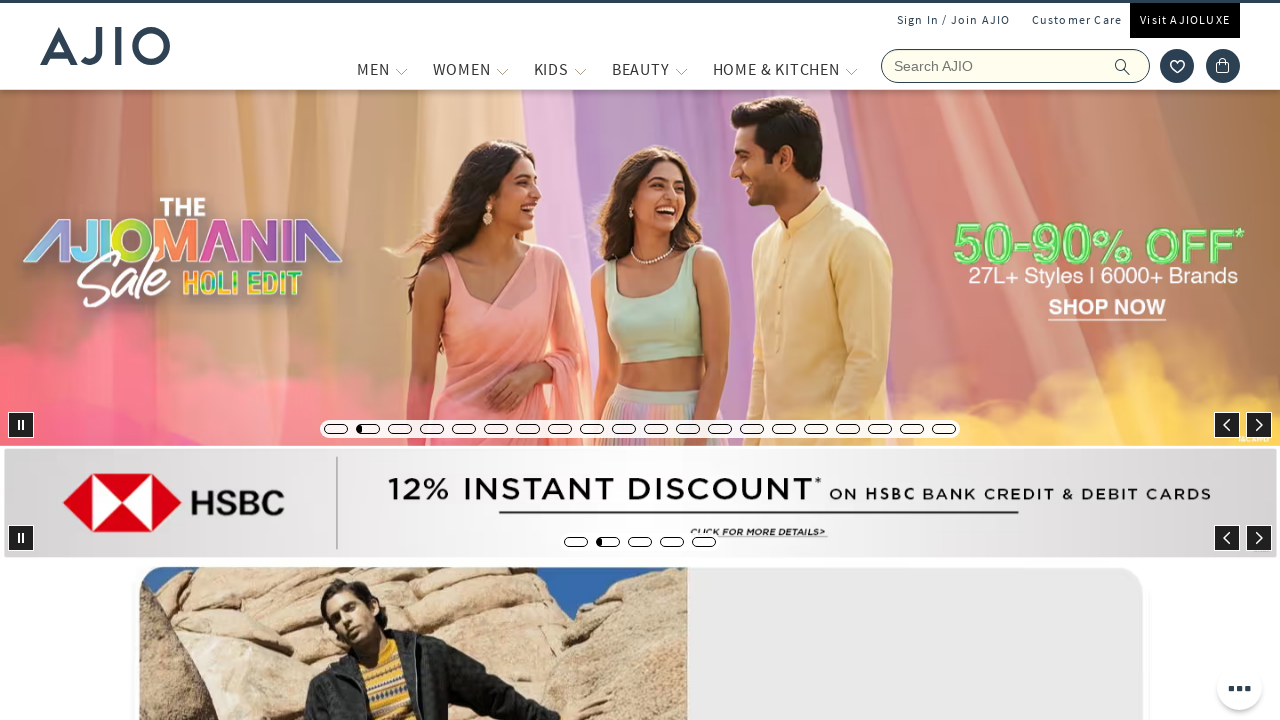